Tests adding a new todo item and verifying it appears in the todo list

Starting URL: https://demo.playwright.dev/todomvc

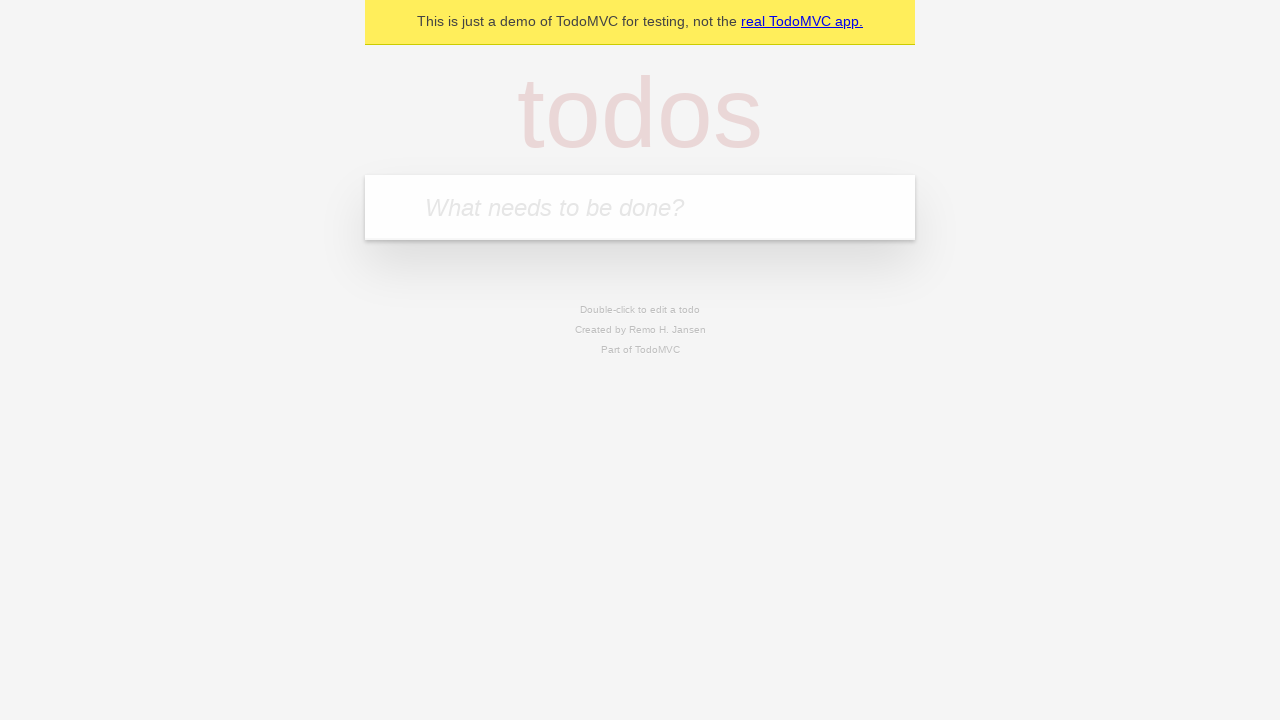

Filled new todo input with 'Write JUnit test' on .new-todo
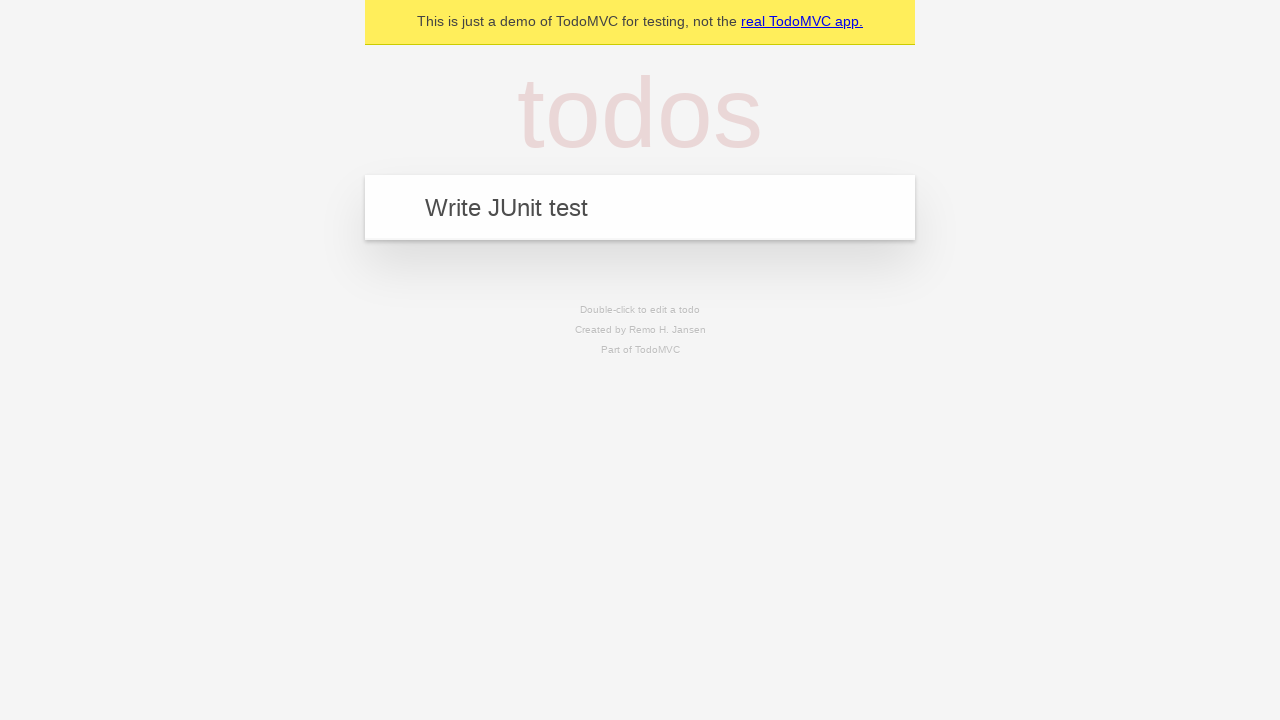

Pressed Enter to add the todo item on .new-todo
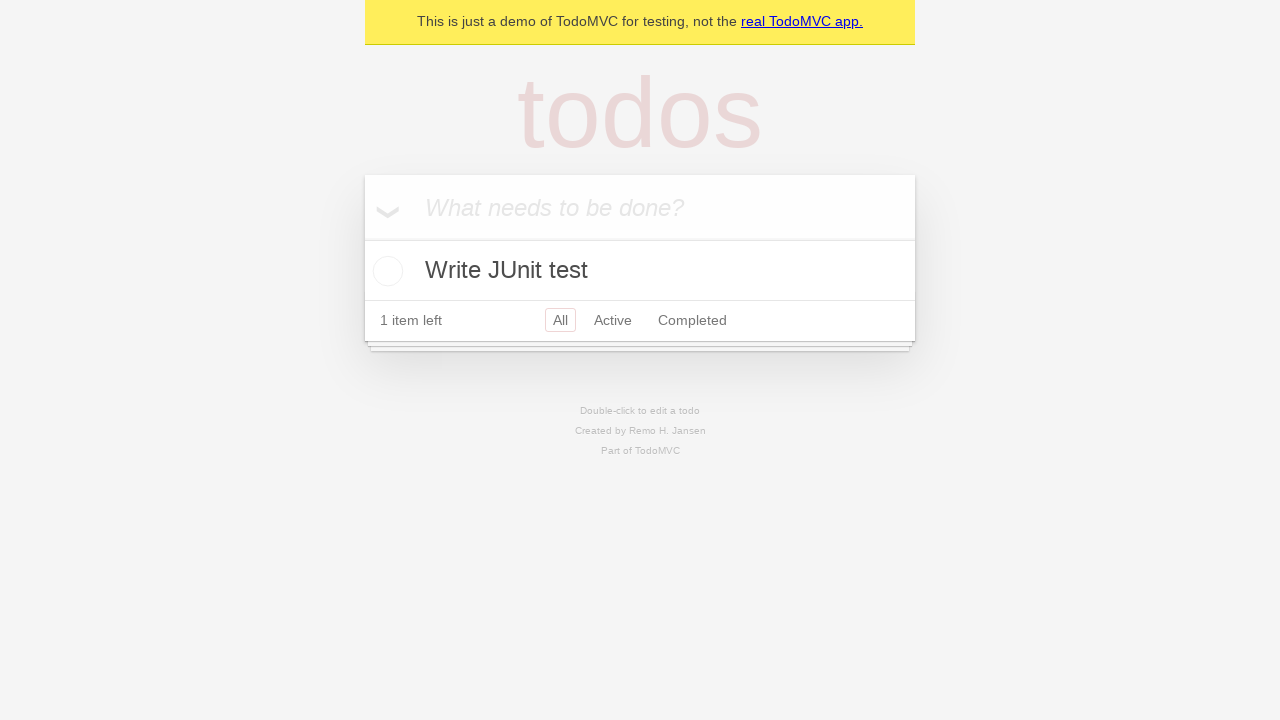

Waited for todo list item to appear
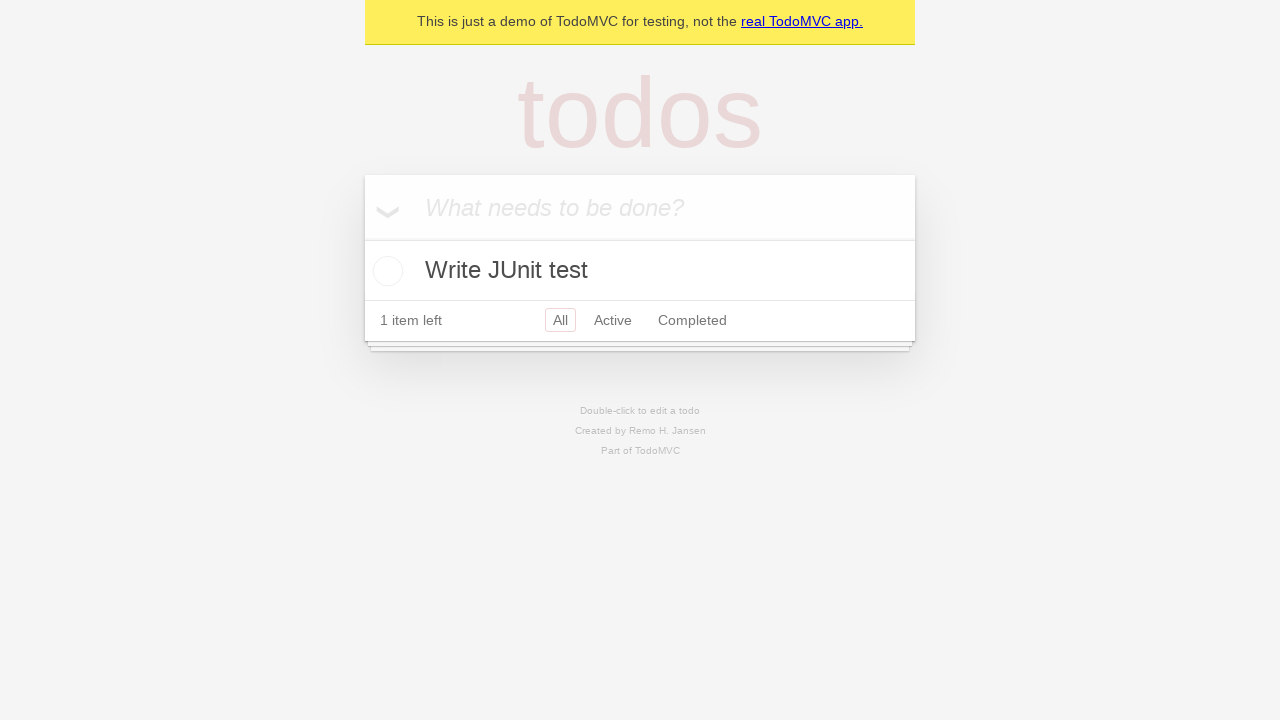

Retrieved all todo labels from the list
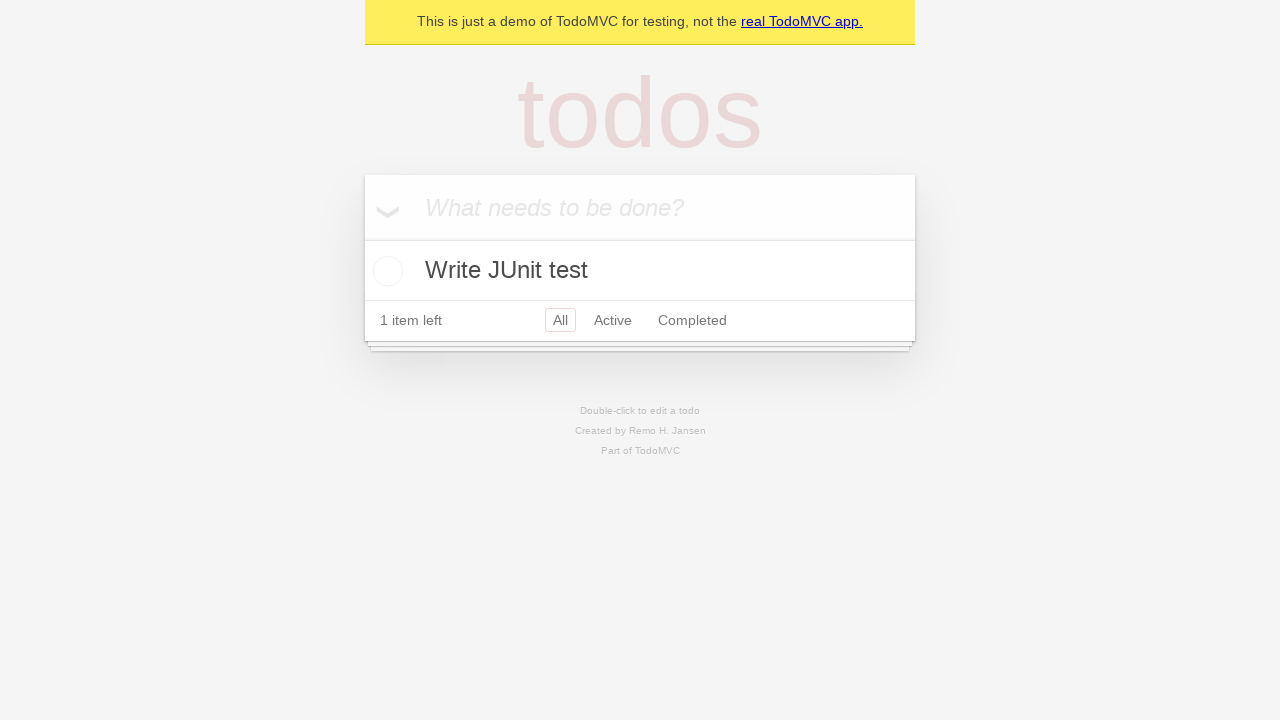

Verified 'Write JUnit test' is present in the todo list
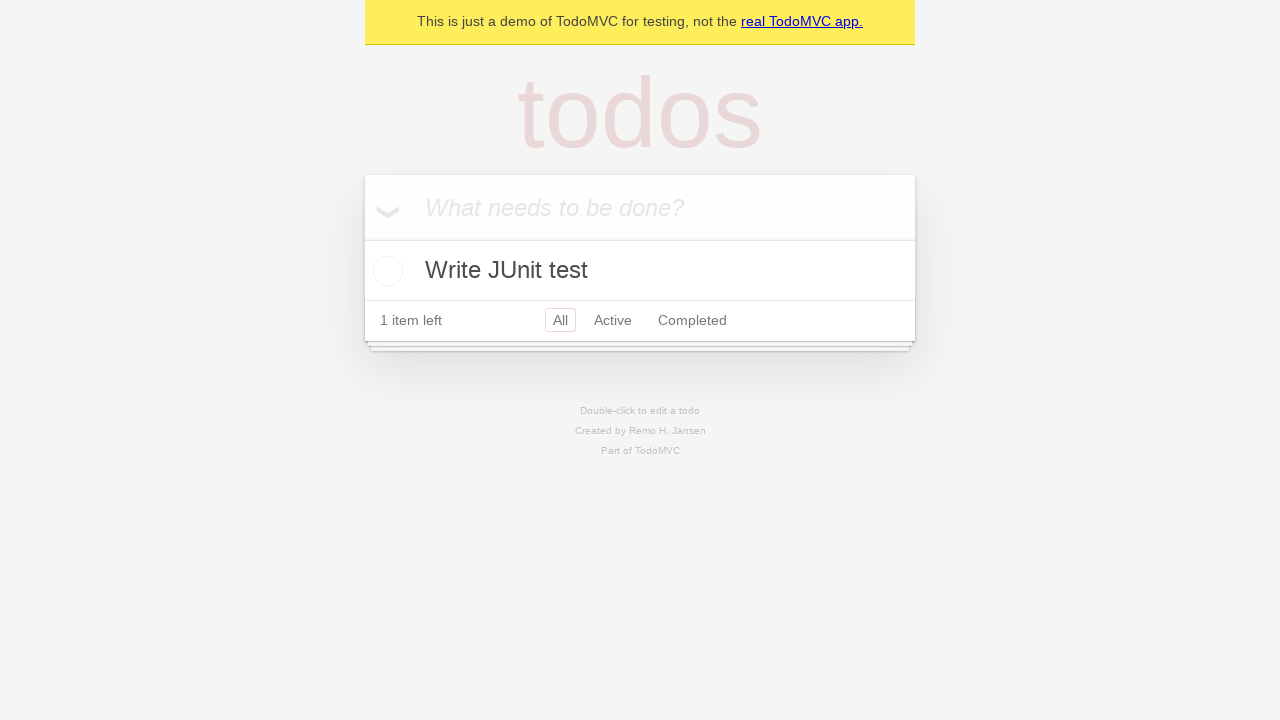

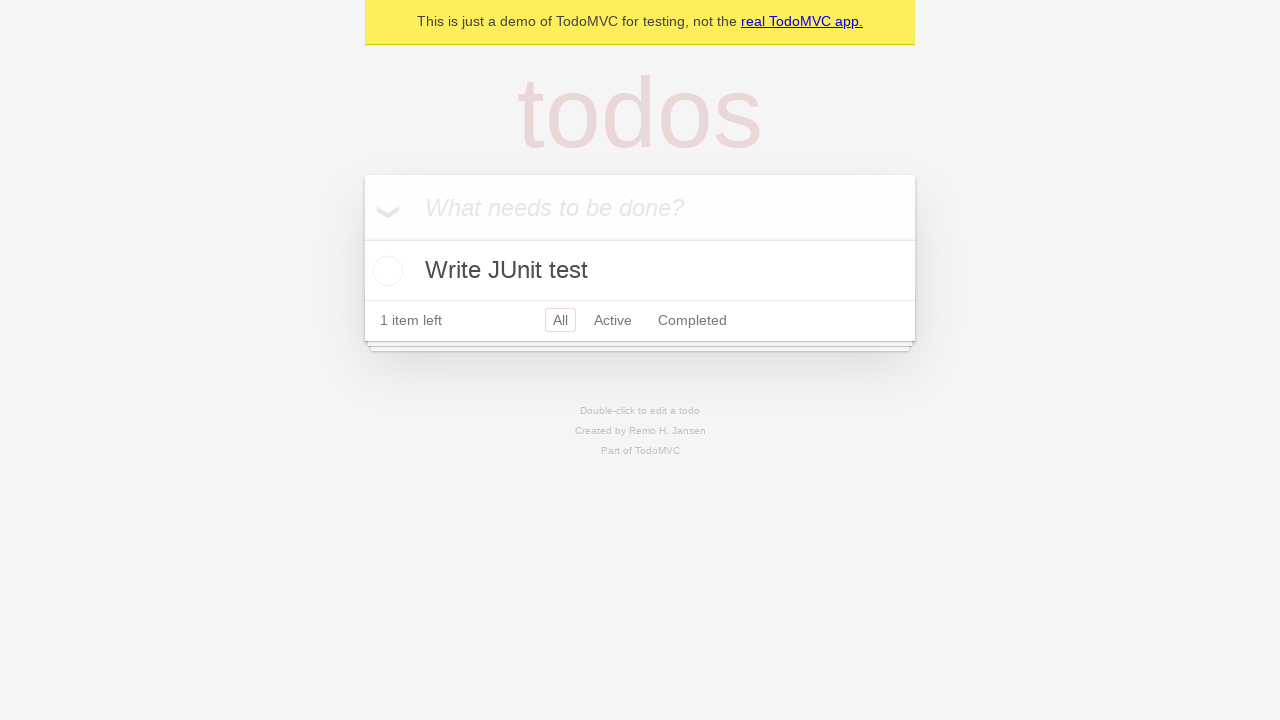